Tests a jQuery UI custom dropdown by clicking to expand it, waiting for all items to load, then selecting item "8" from the list.

Starting URL: https://jqueryui.com/resources/demos/selectmenu/default.html

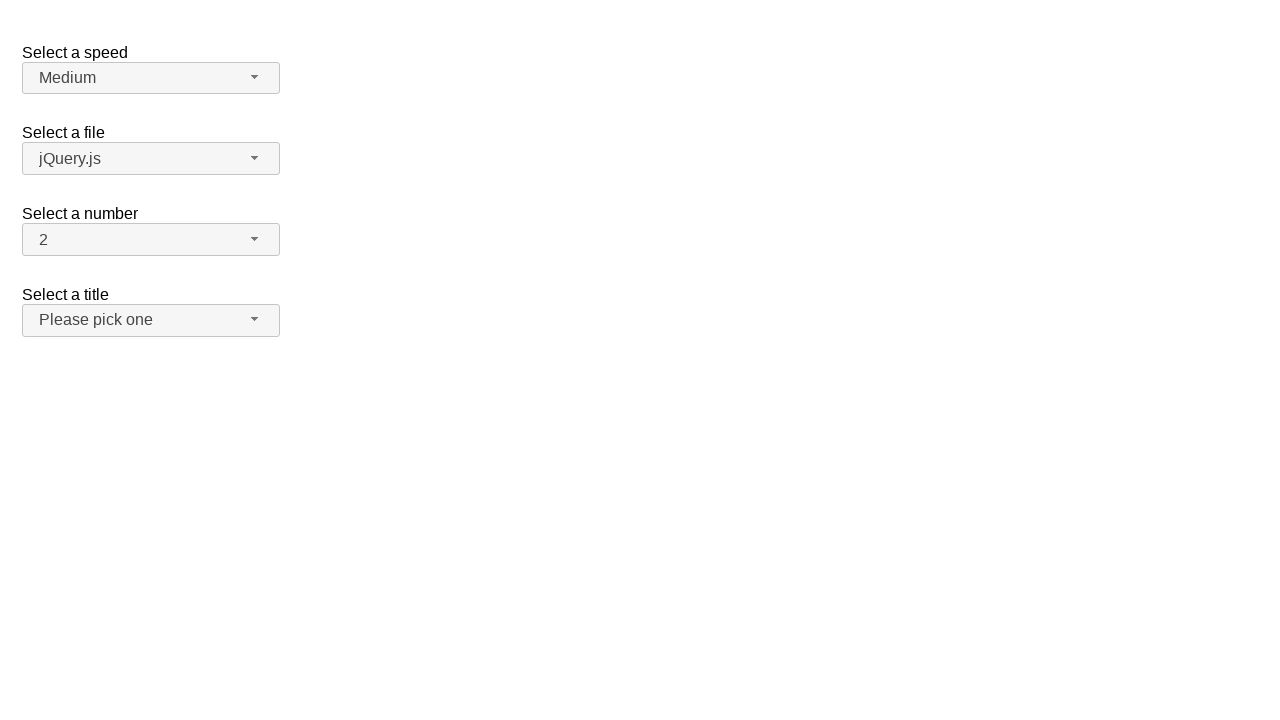

Clicked dropdown button to expand jQuery UI selectmenu at (151, 240) on span#number-button
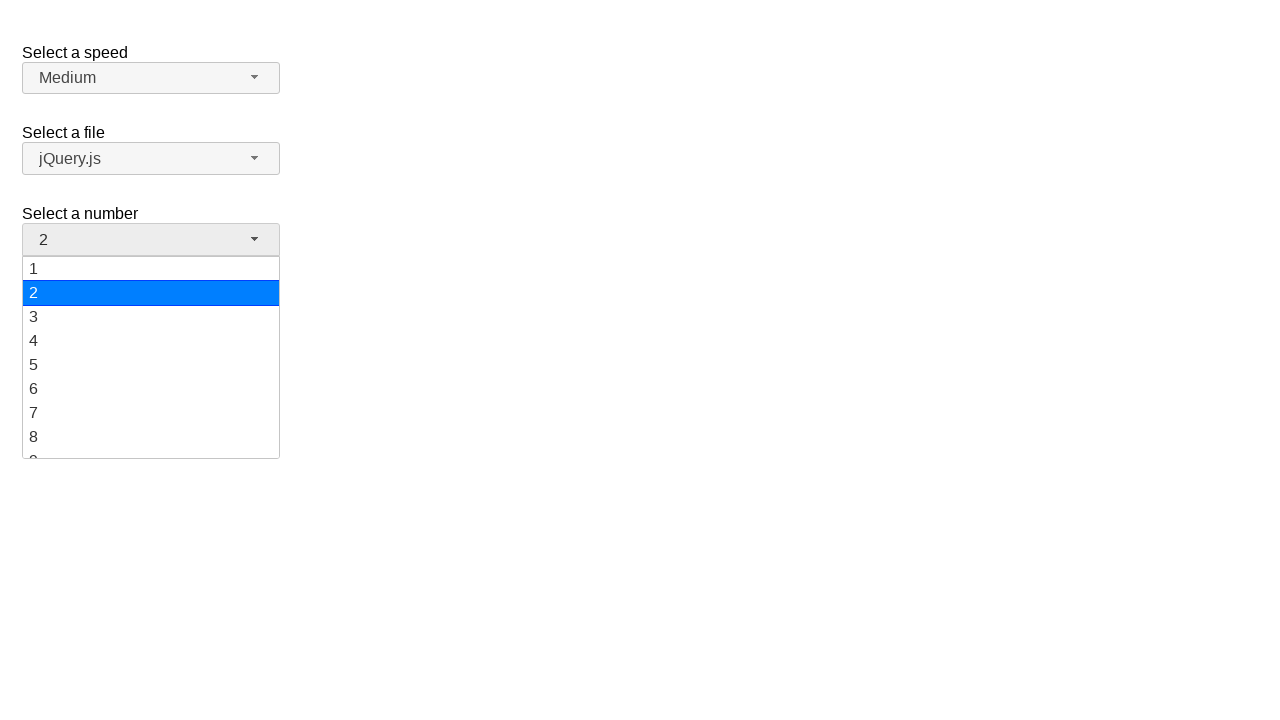

Waited for all dropdown items to load
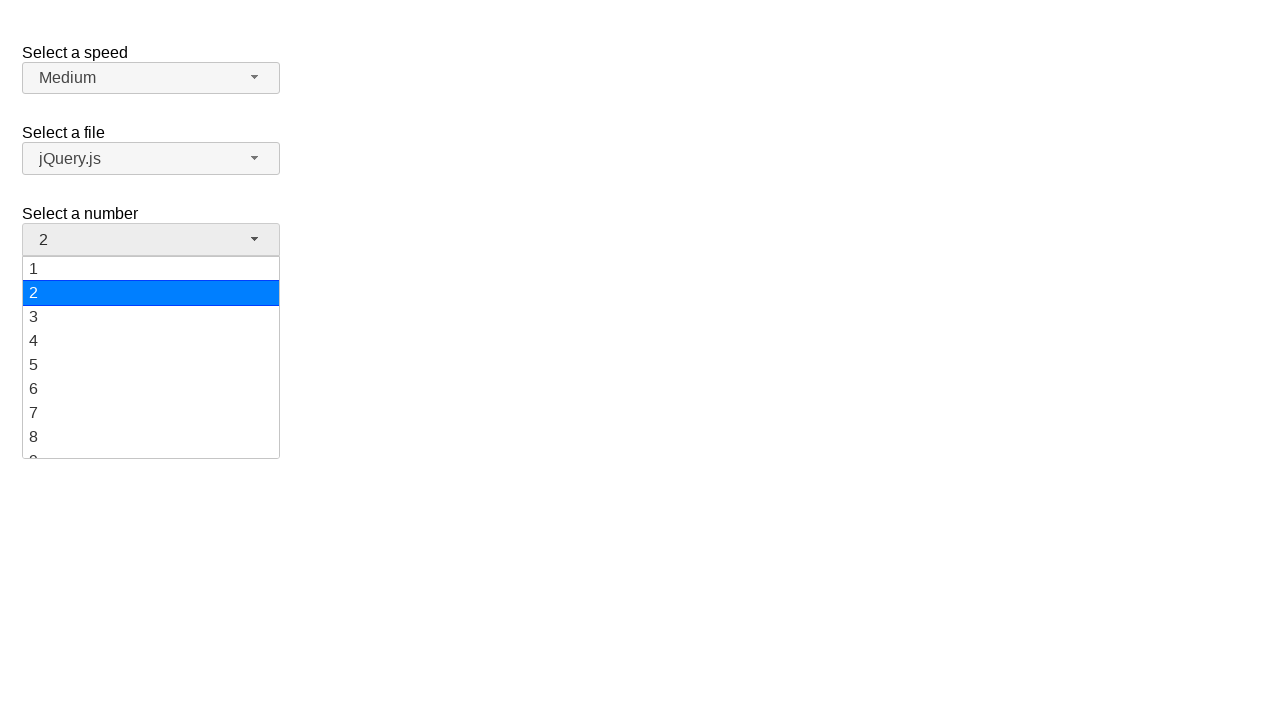

Selected item '8' from the dropdown list at (151, 437) on ul#number-menu div >> nth=7
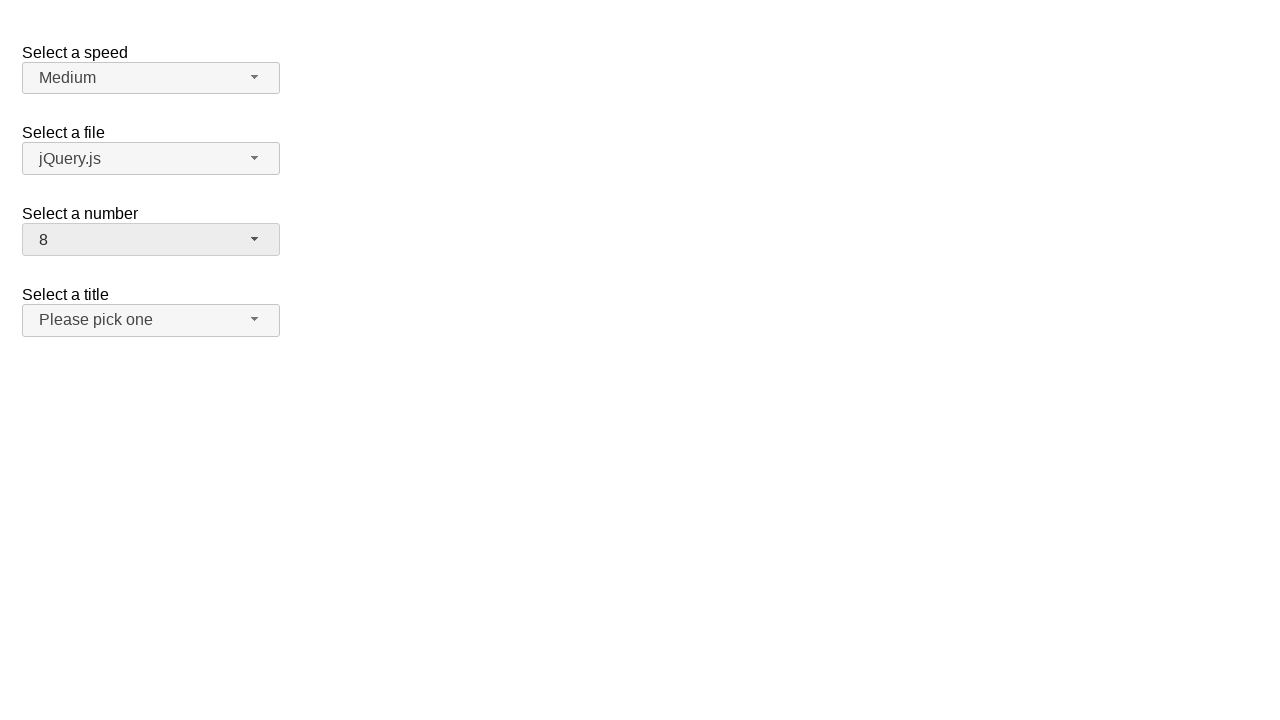

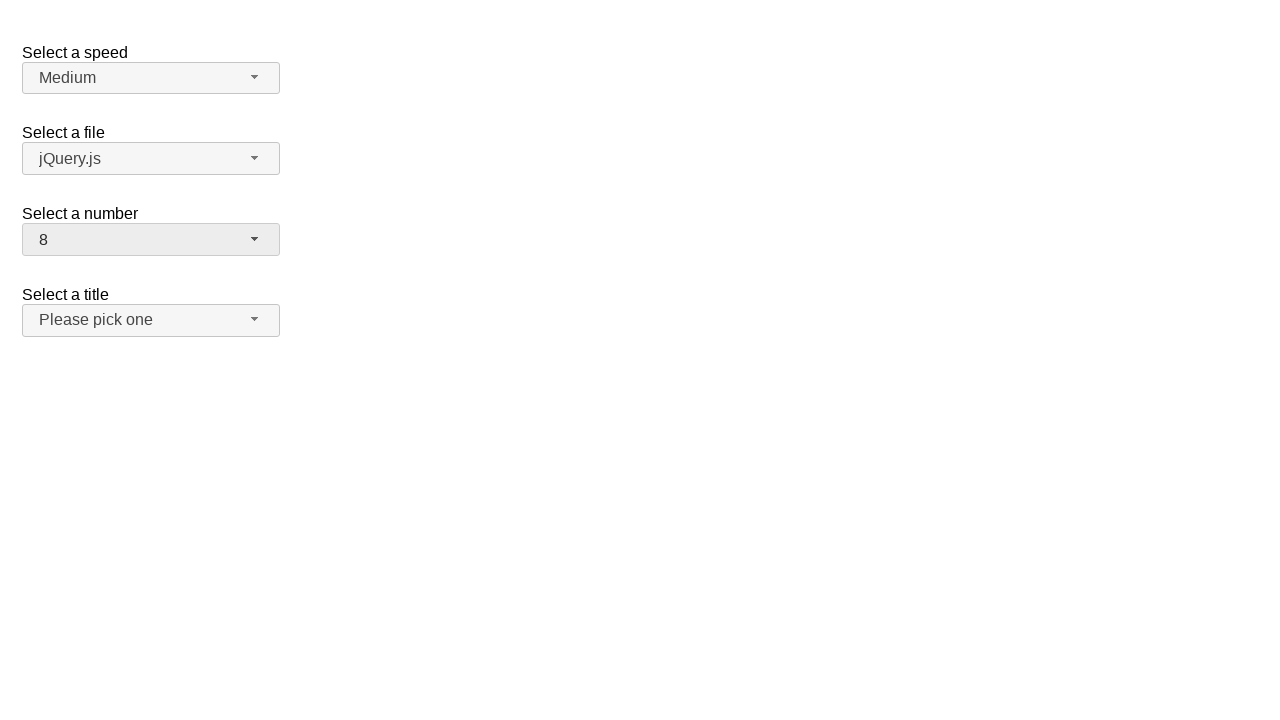